Tests dynamic checkbox control by clicking remove button to hide checkbox and verify message, then clicking add button to show checkbox and verify message

Starting URL: https://the-internet.herokuapp.com/dynamic_controls

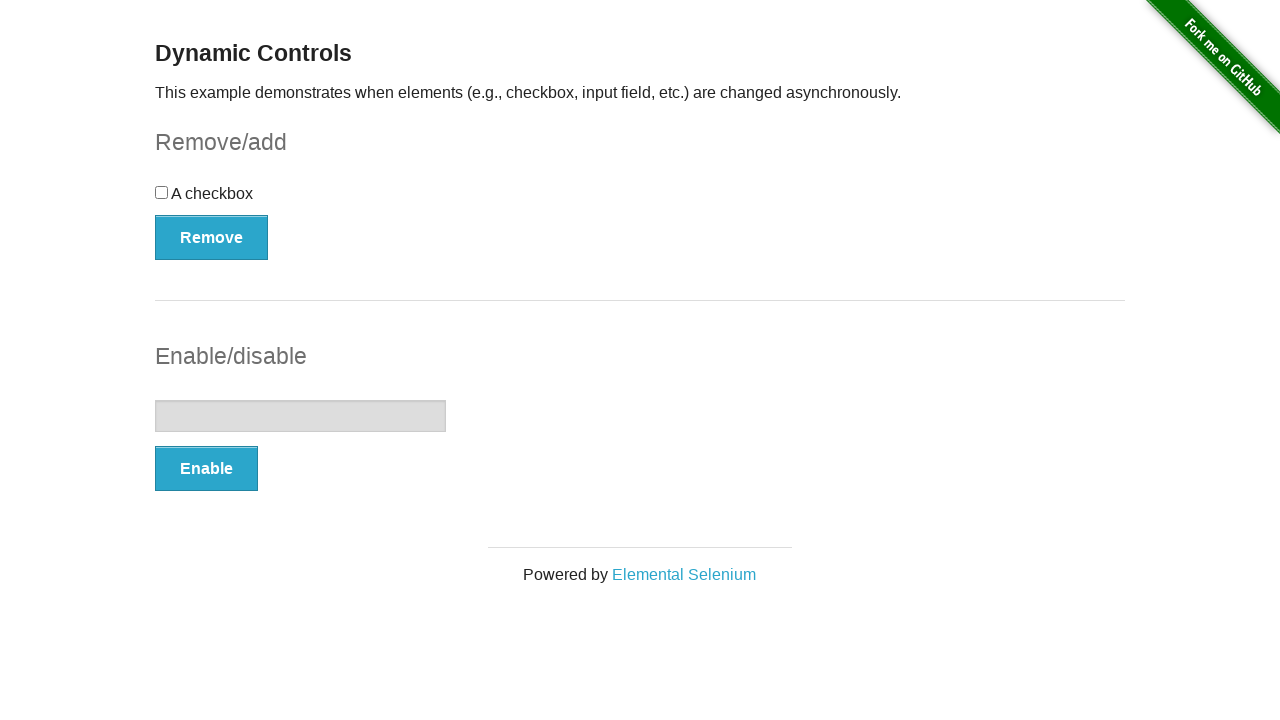

Navigated to dynamic controls page
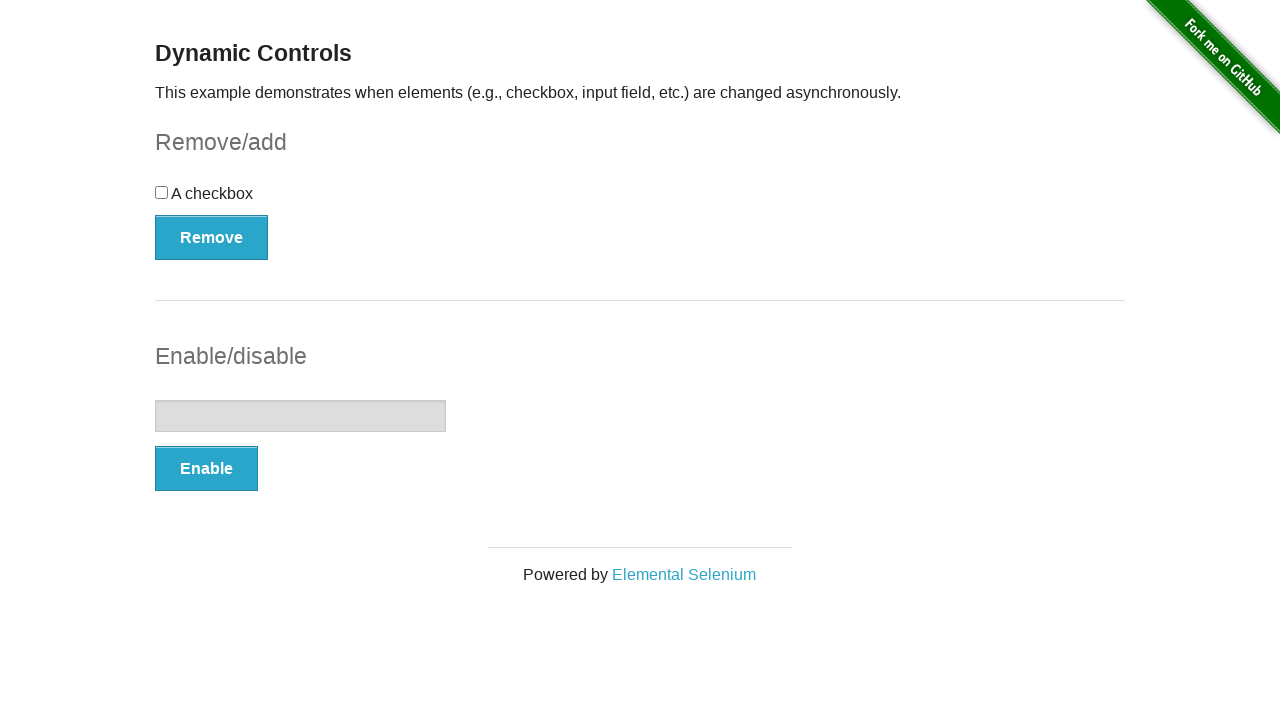

Clicked Remove button to hide checkbox at (212, 237) on button:has-text('Remove')
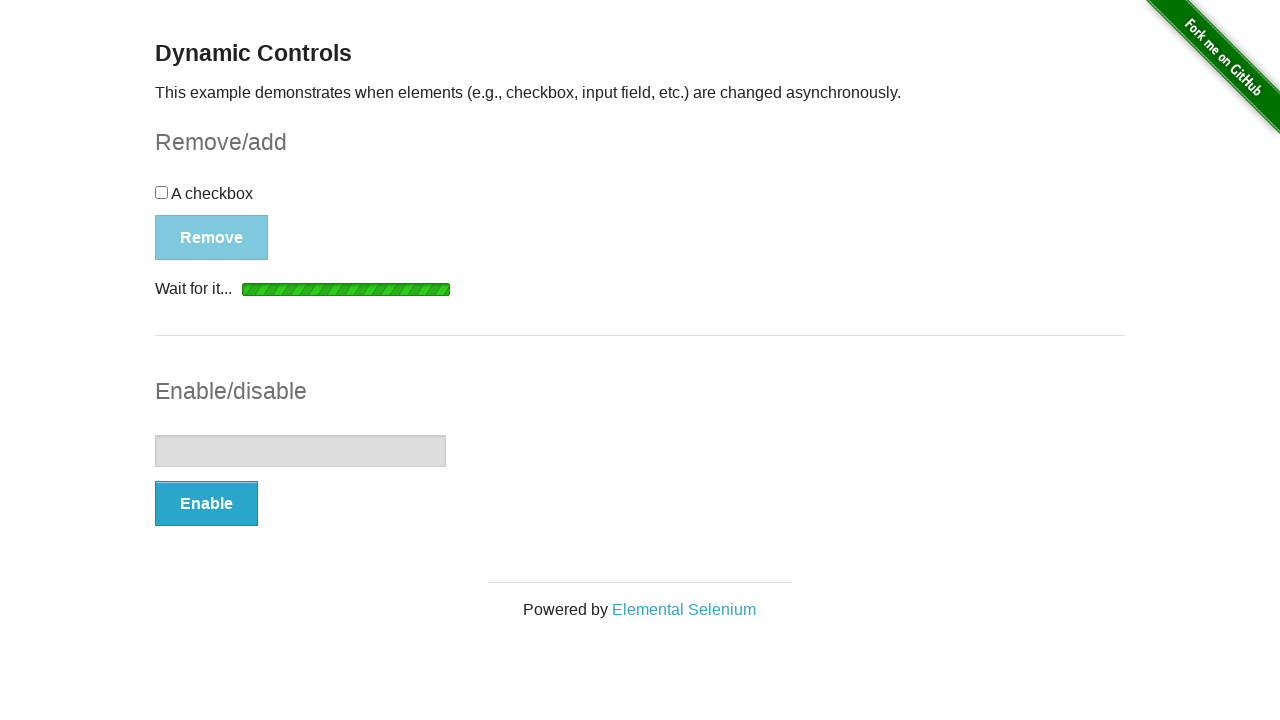

Verified 'It's gone!' message appeared
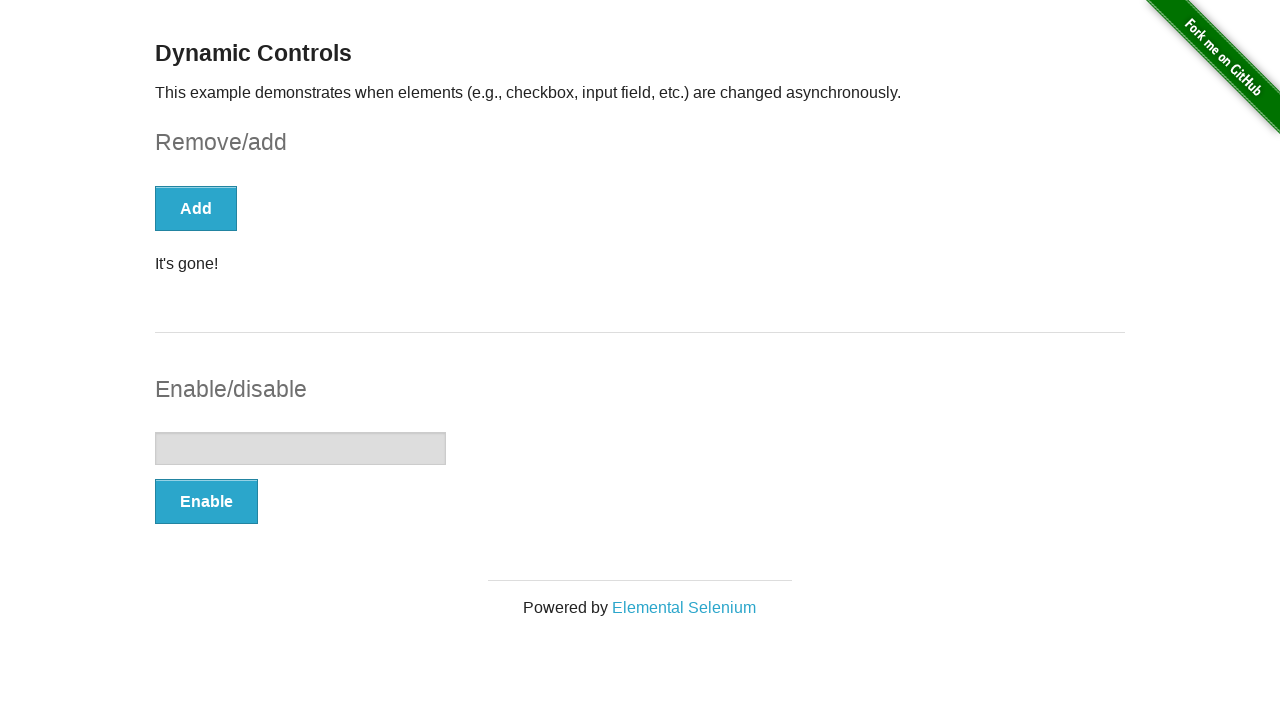

Clicked Add button to show checkbox again at (196, 208) on button:has-text('Add')
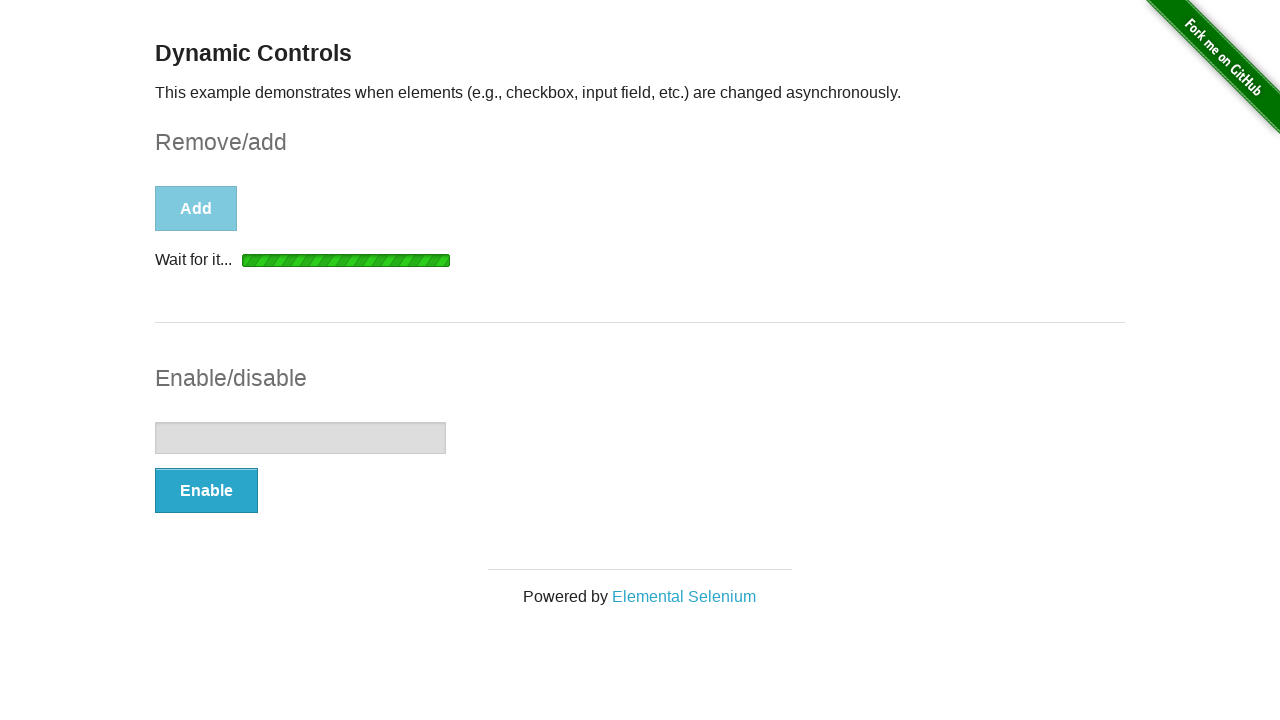

Verified 'It's back!' message appeared
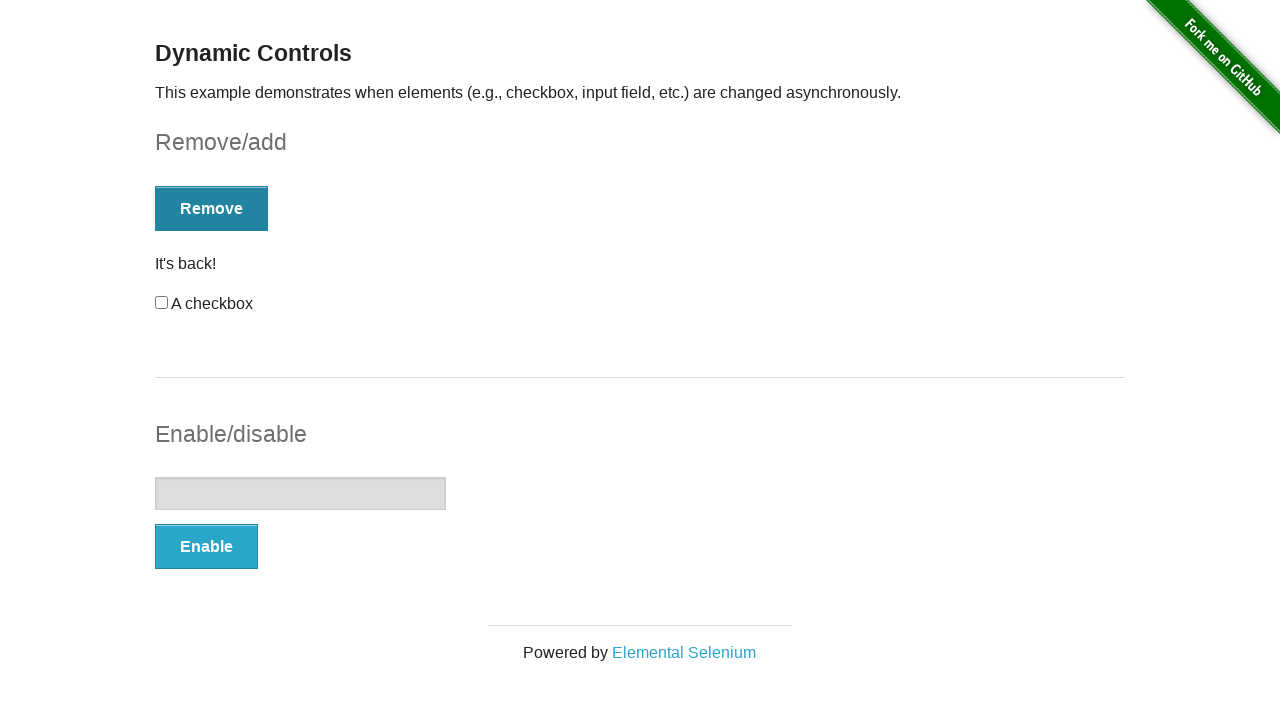

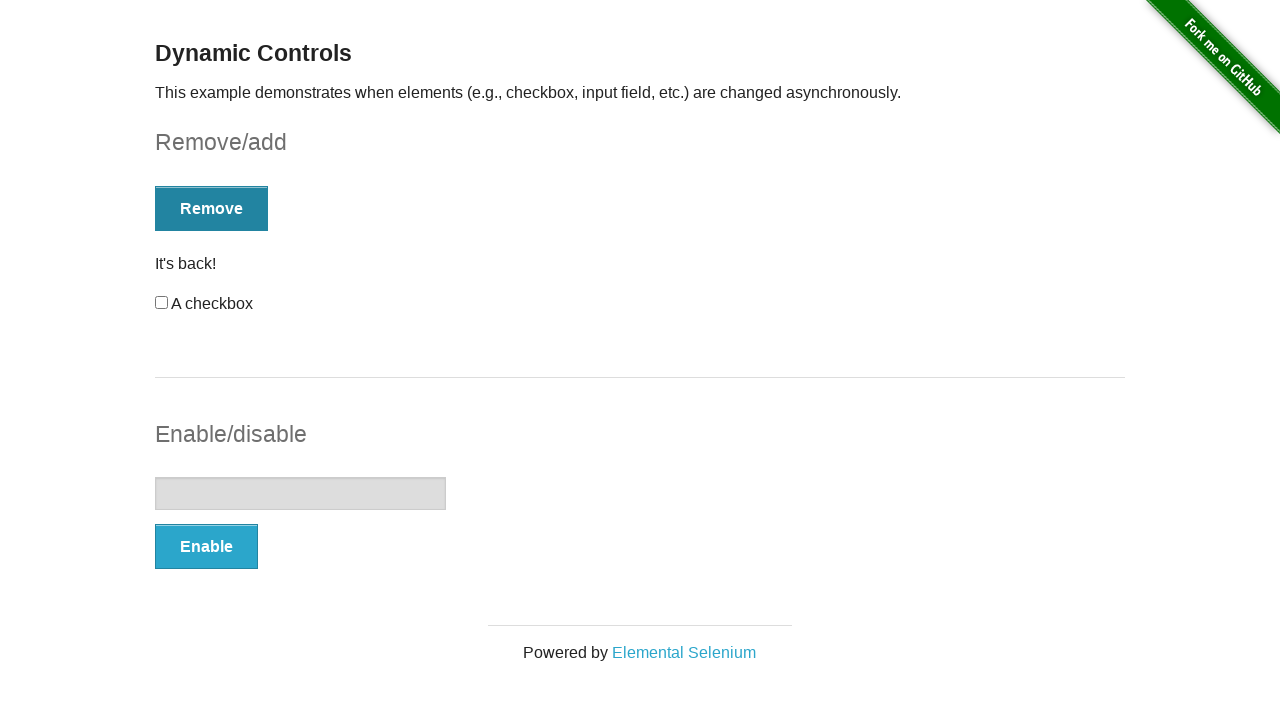